Navigates through a paginated table to find and display a specific row containing "Archy J" by clicking through pagination buttons

Starting URL: https://syntaxprojects.com/table-pagination-demo.php

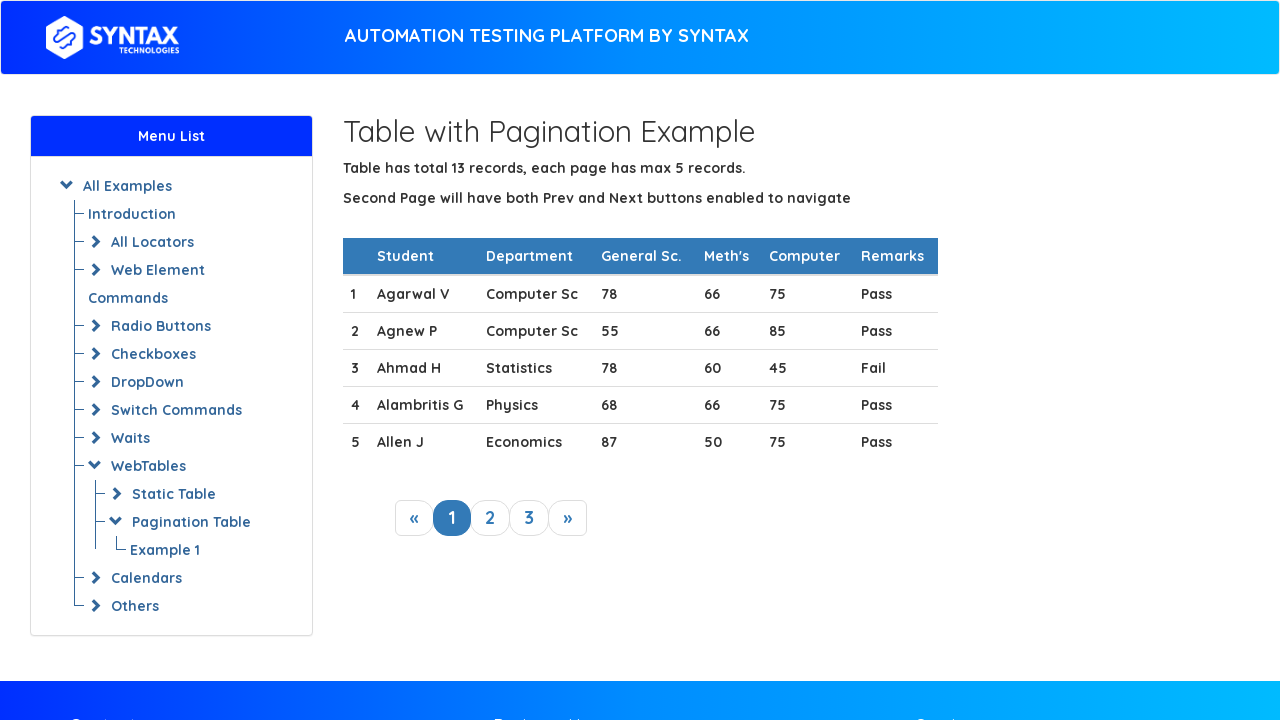

Located table rows by XPath selector
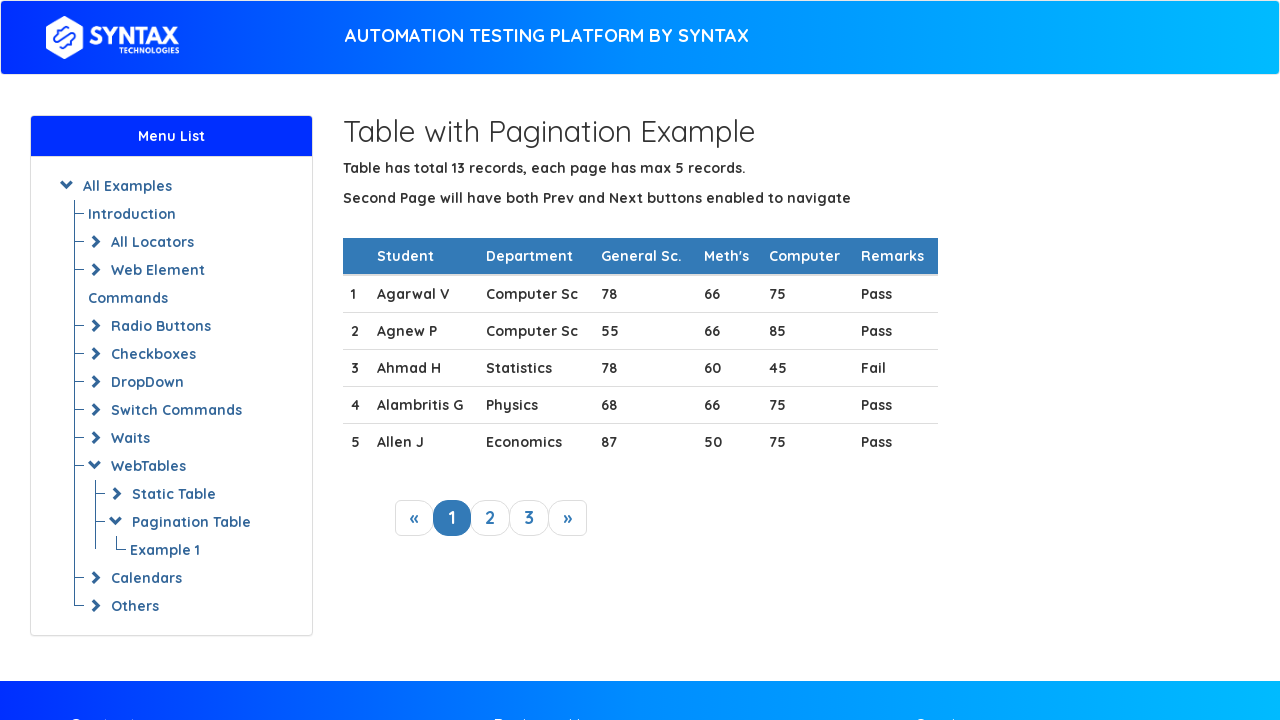

Located pagination next button
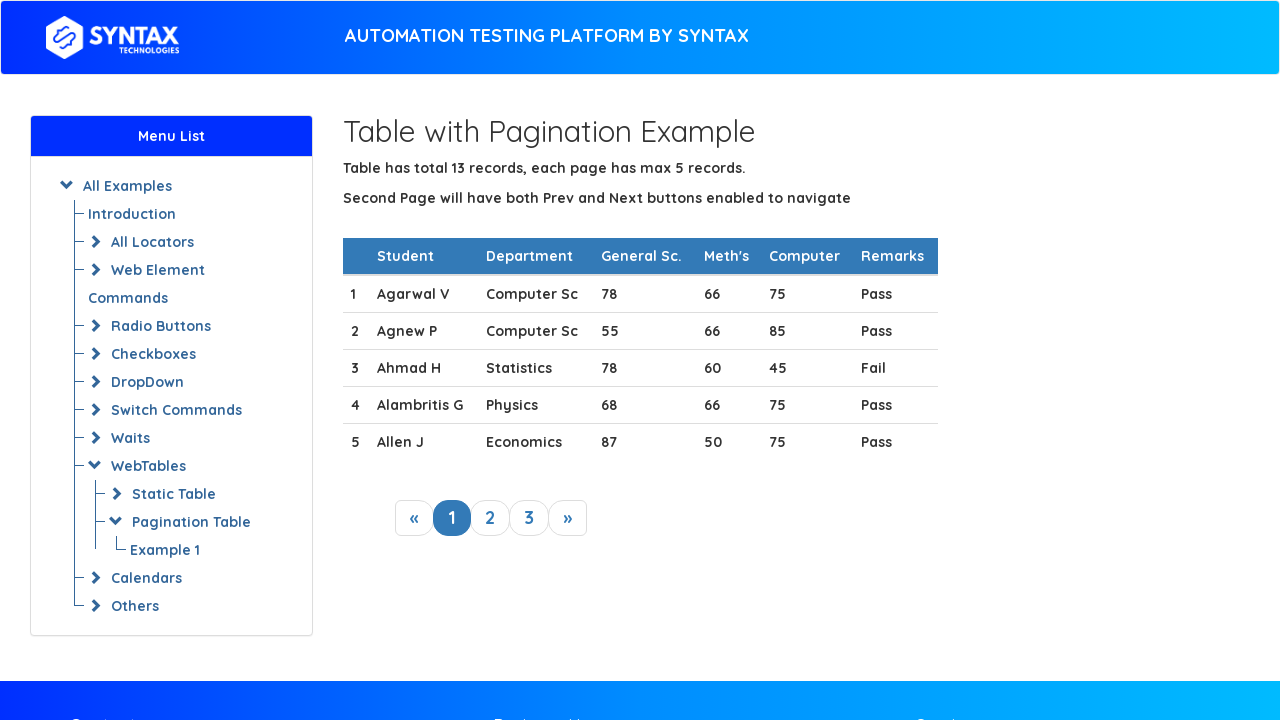

Counted 5 rows on current page
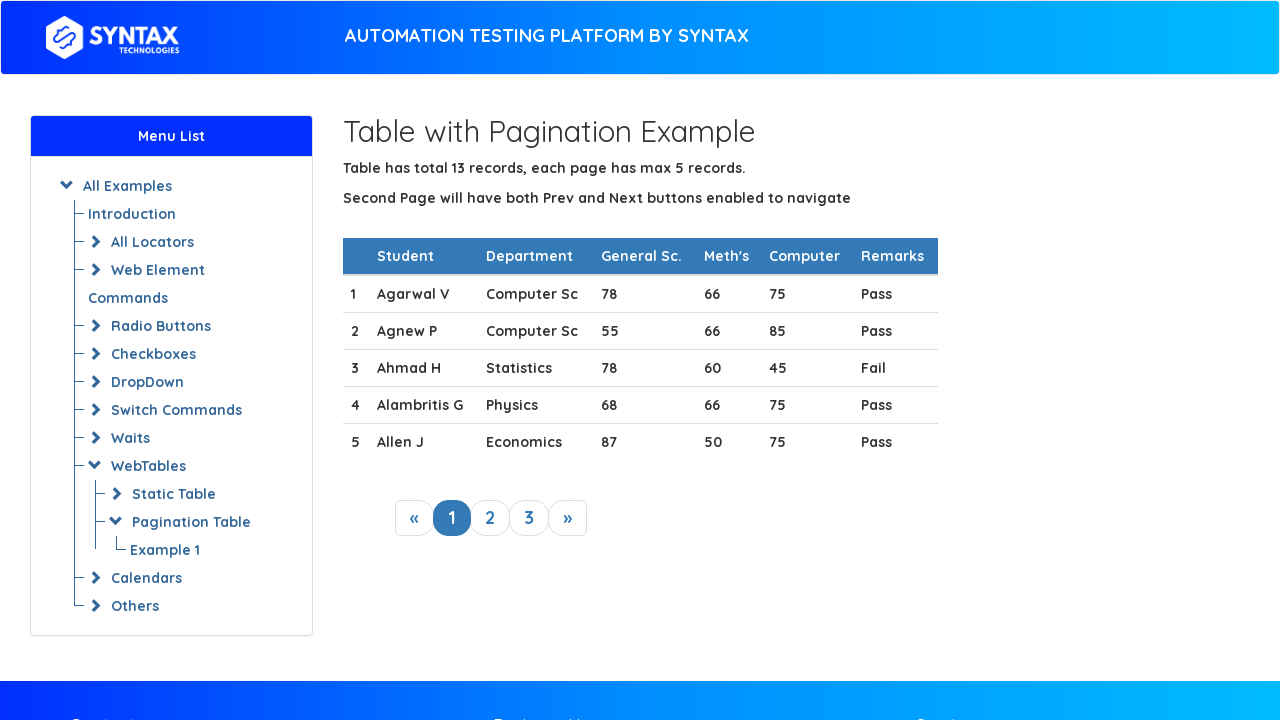

Retrieved text content from row 1
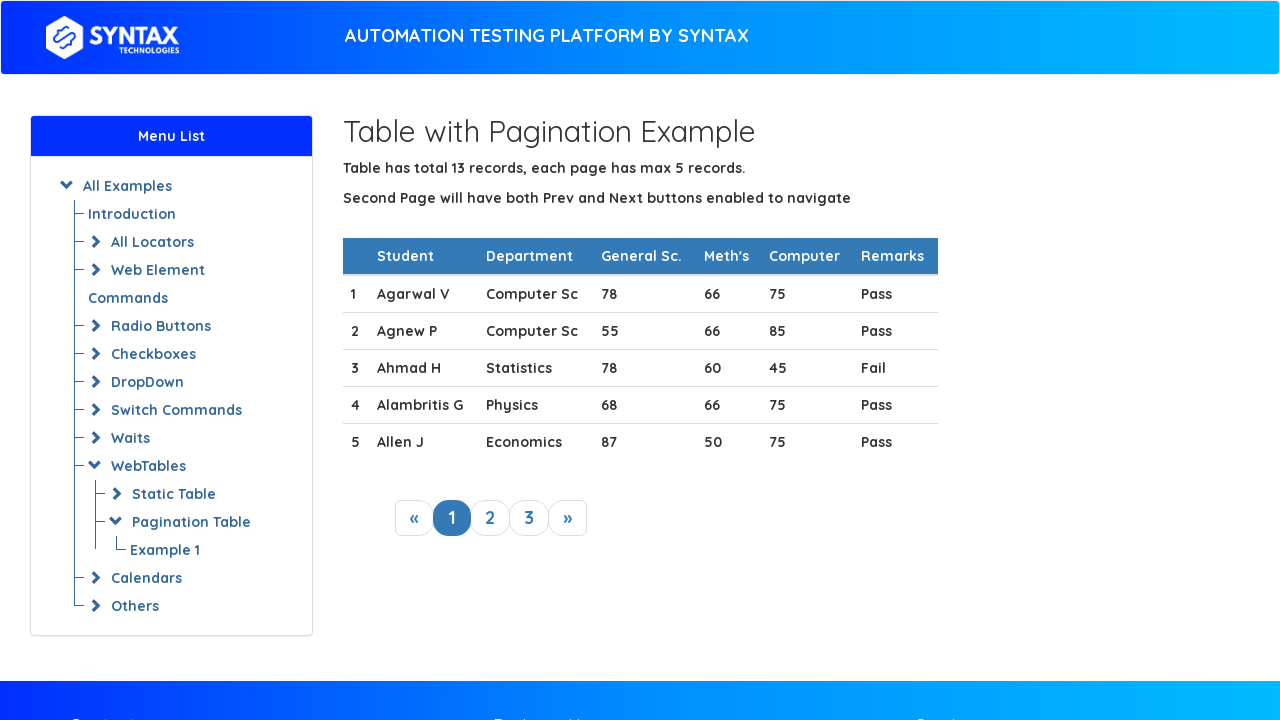

Retrieved text content from row 2
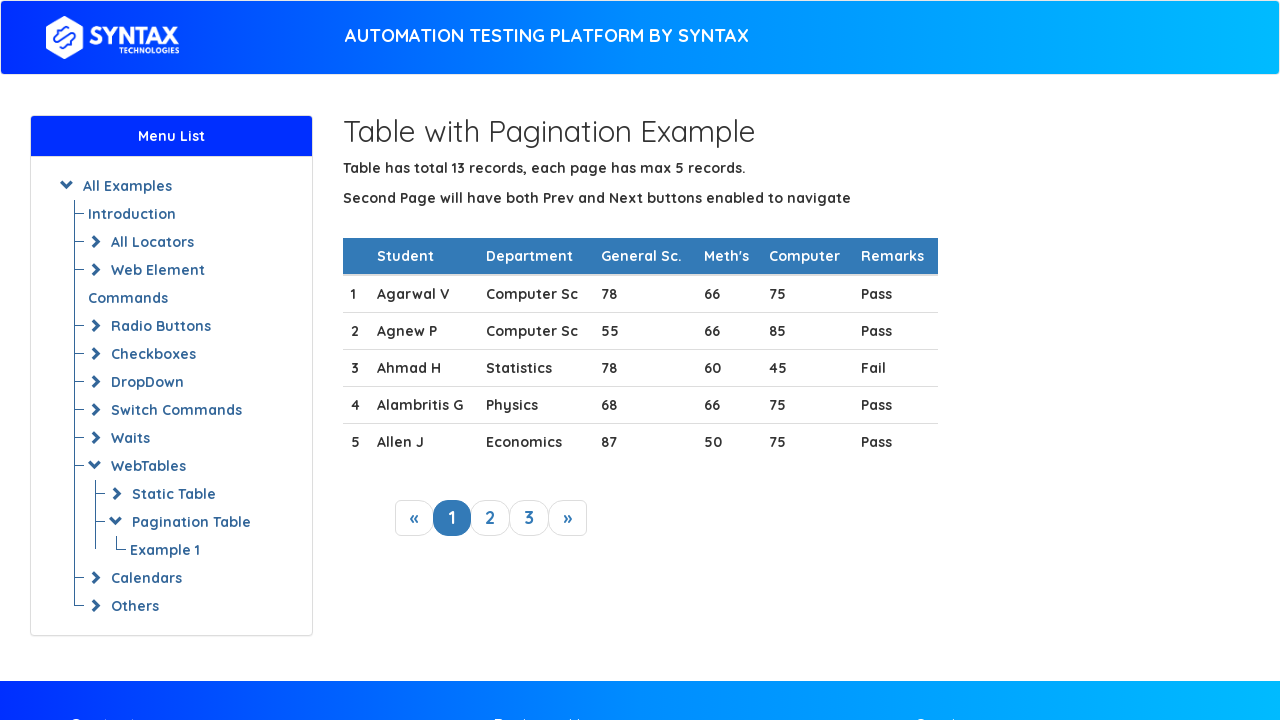

Retrieved text content from row 3
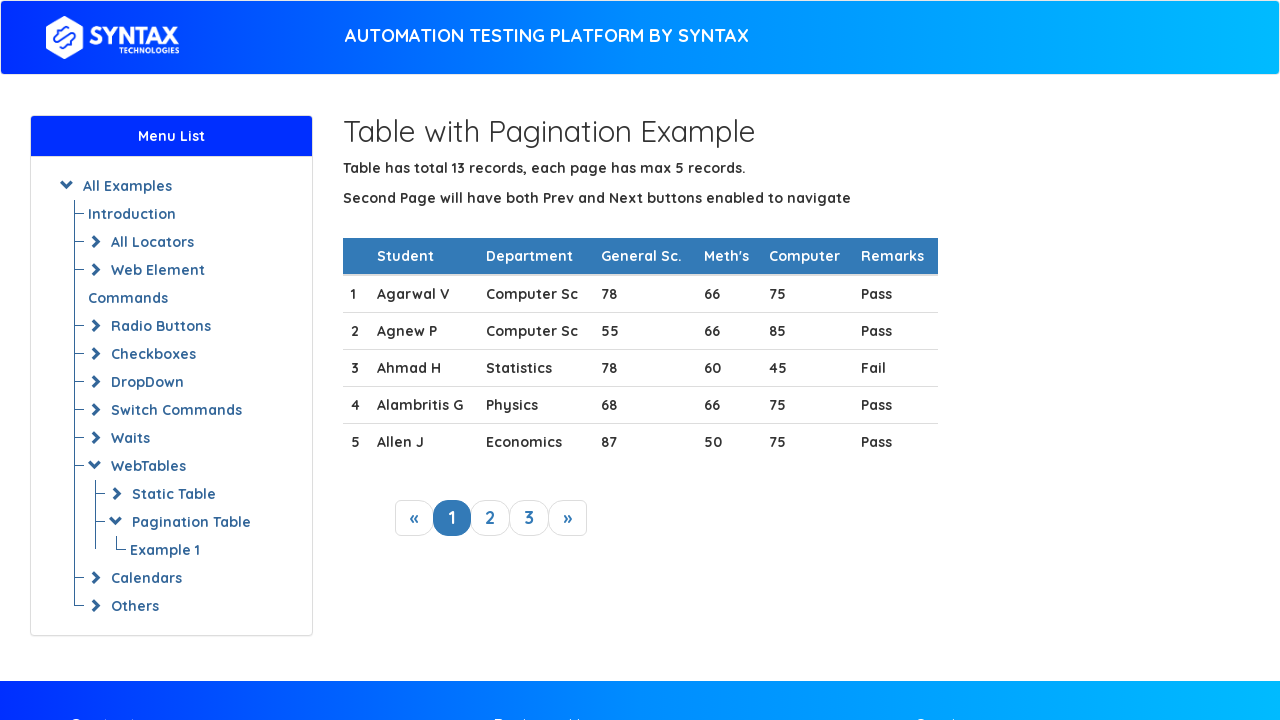

Retrieved text content from row 4
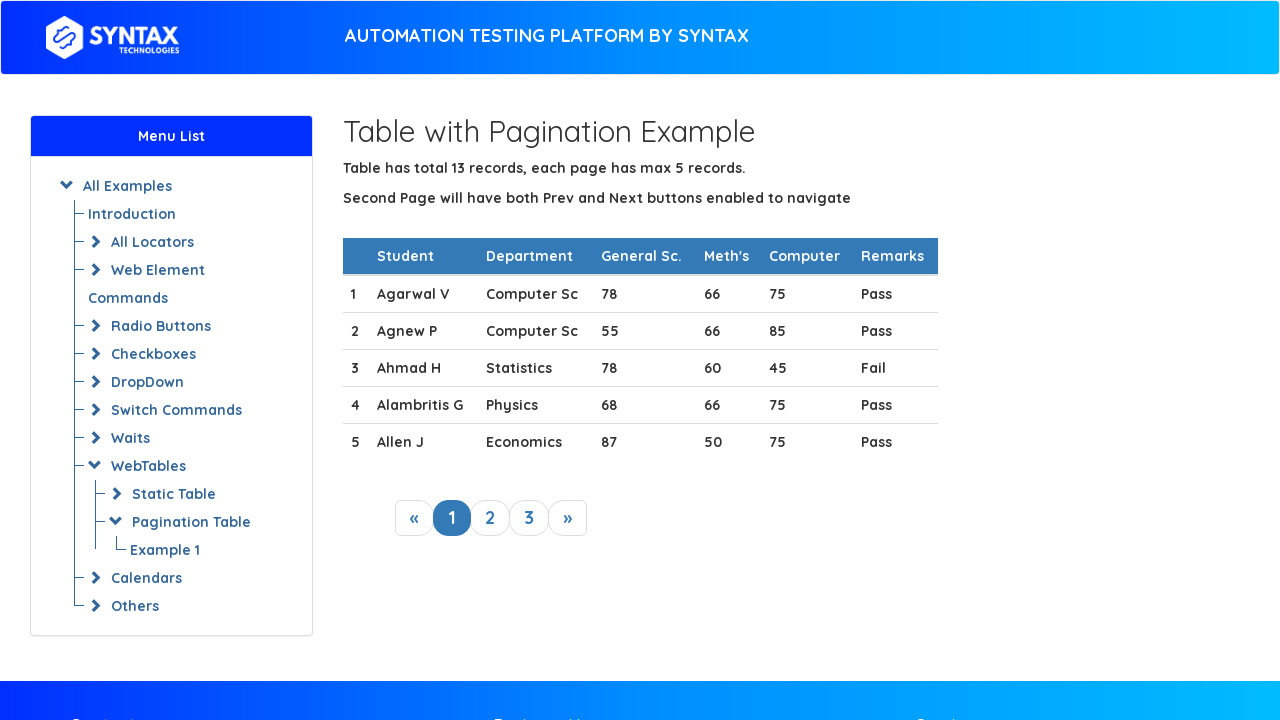

Retrieved text content from row 5
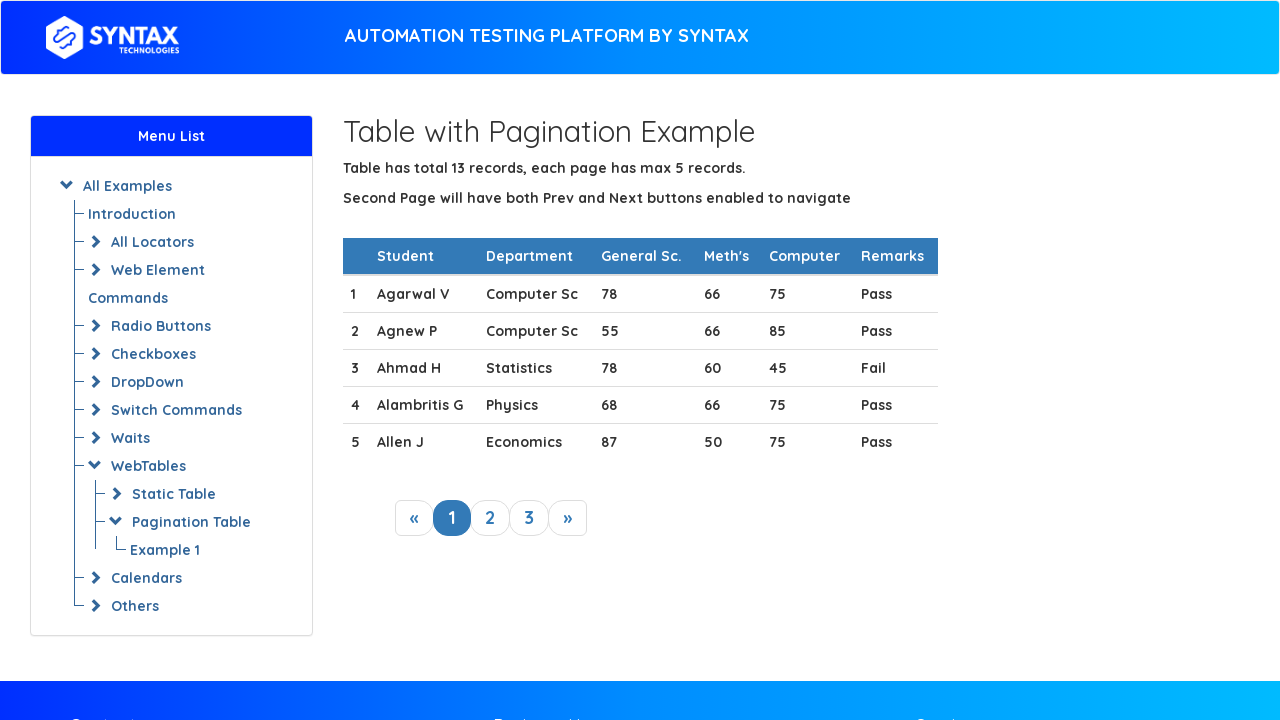

Clicked pagination next button to move to next page at (568, 518) on xpath=//a[@class='next_link']
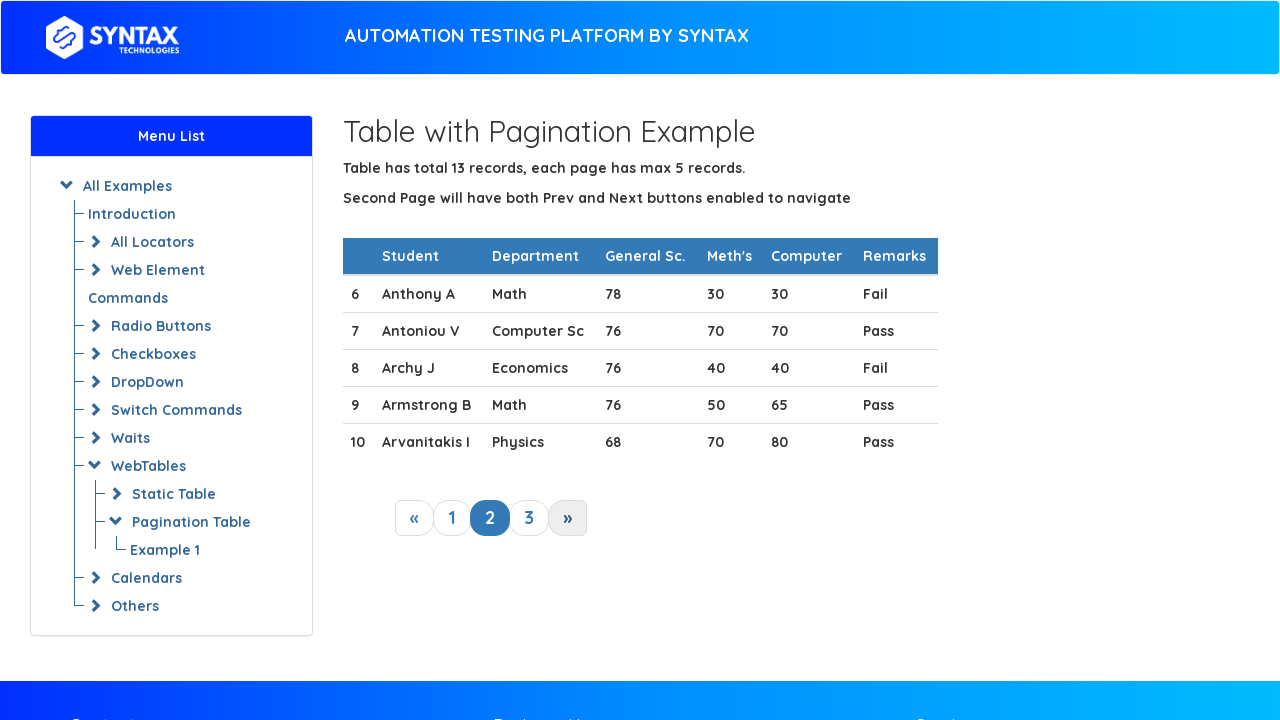

Waited 500ms for table to update after pagination
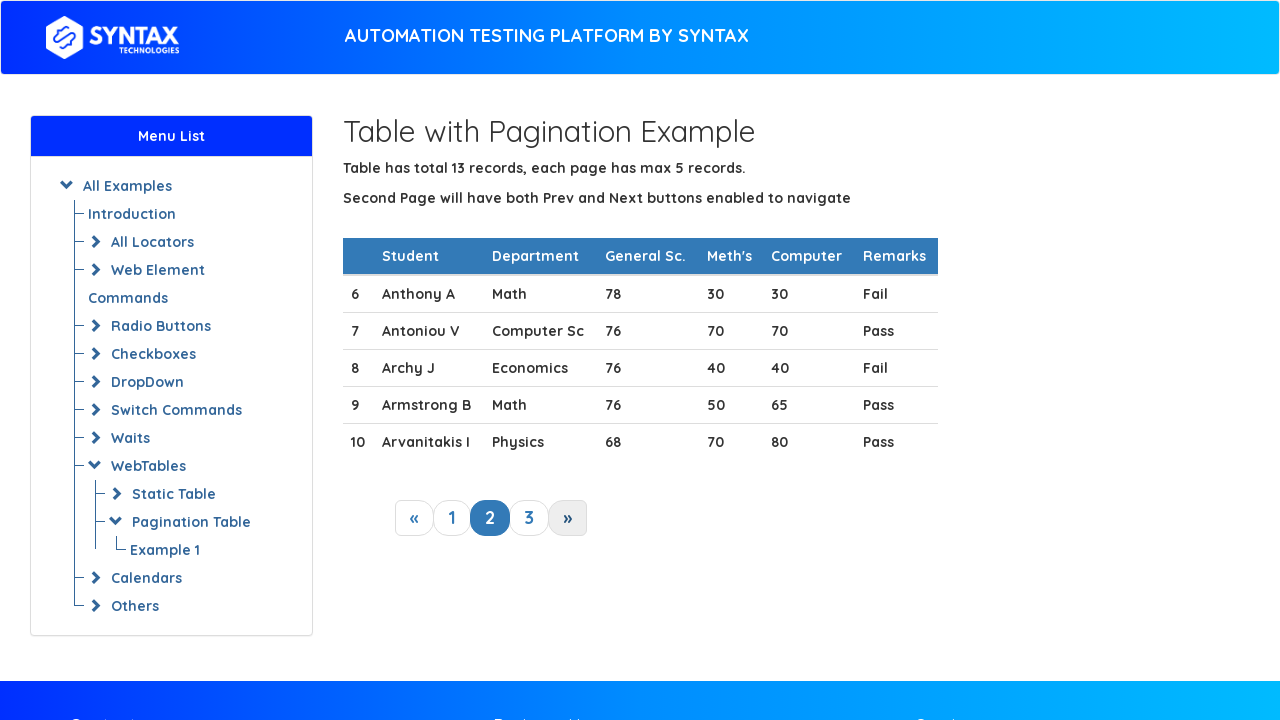

Counted 5 rows on current page
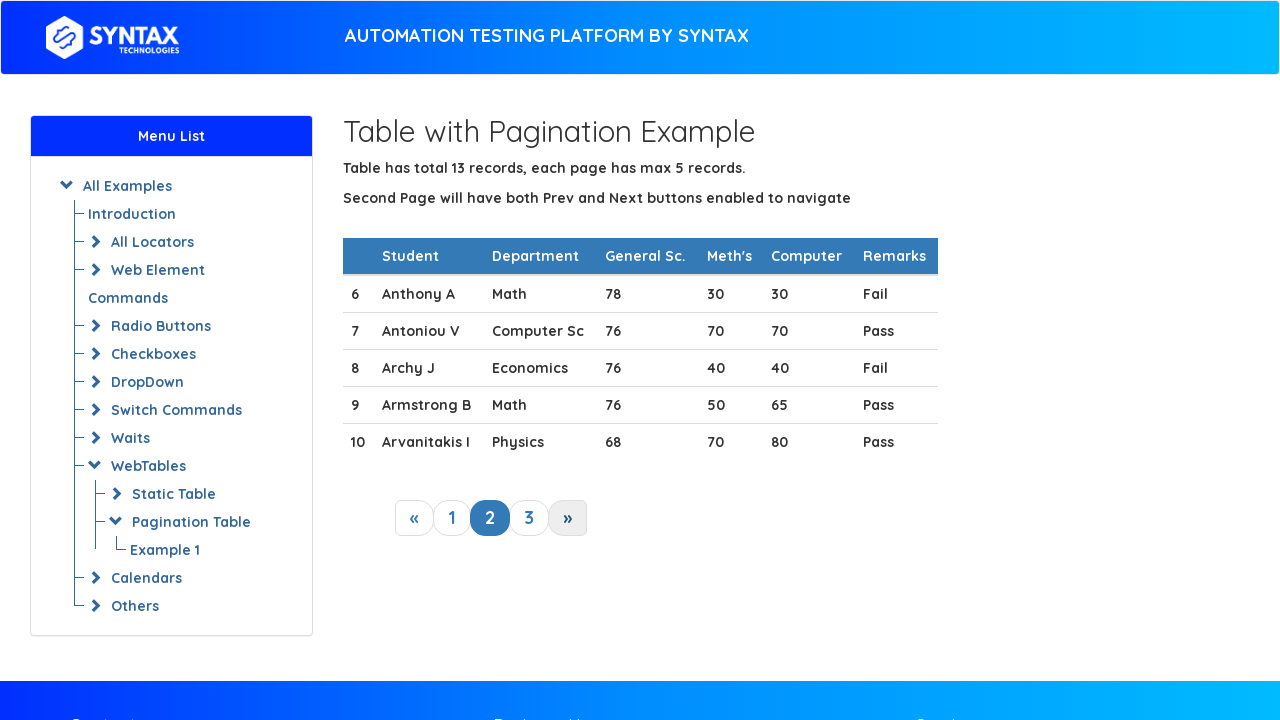

Retrieved text content from row 1
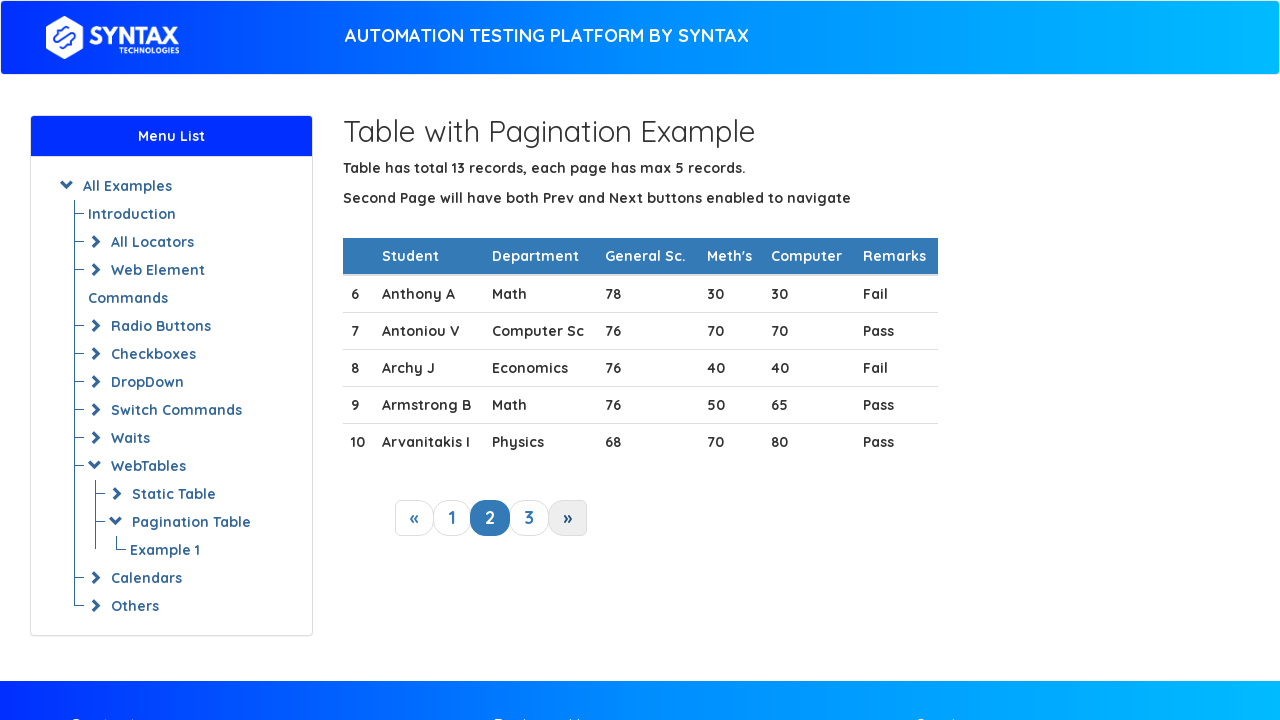

Retrieved text content from row 2
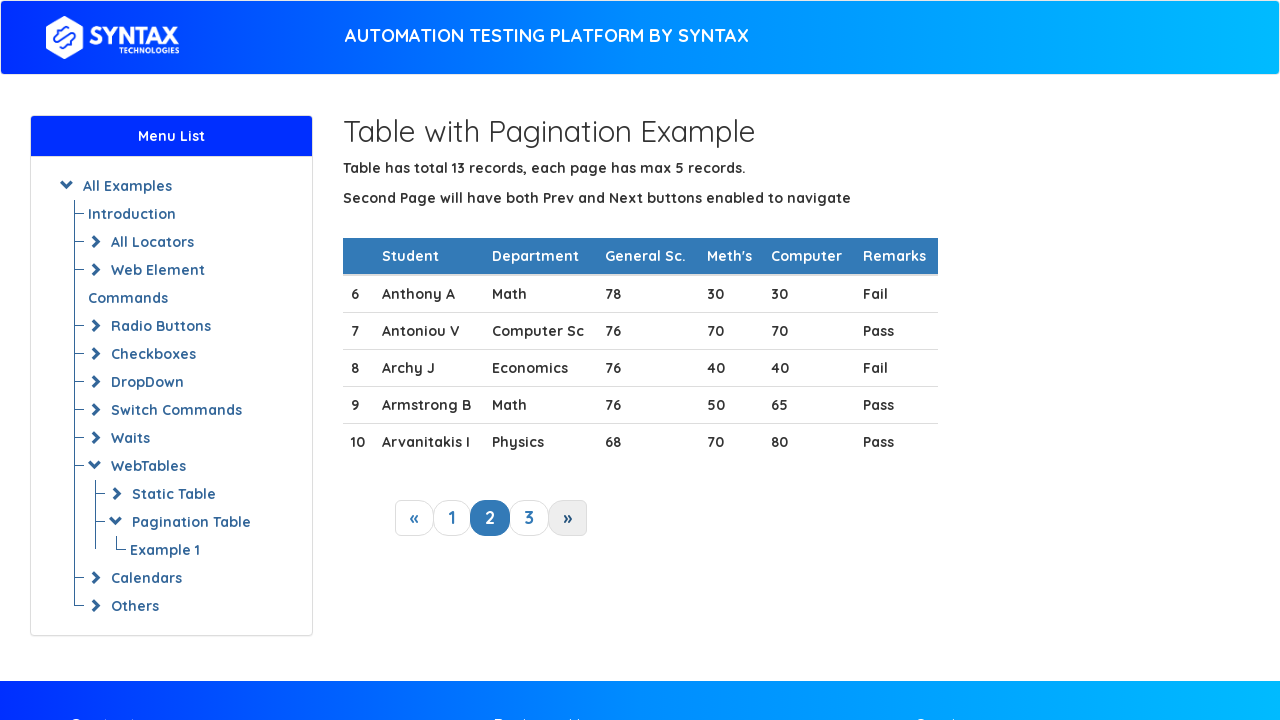

Retrieved text content from row 3
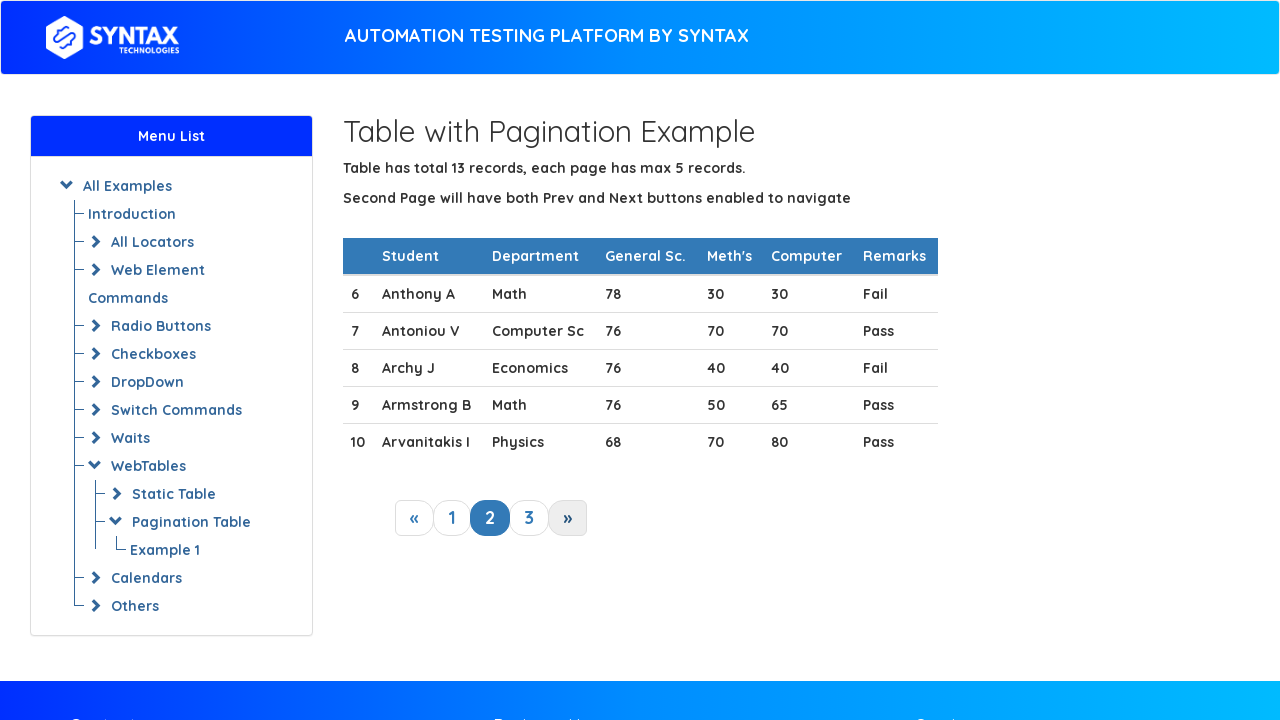

Found 'Archy J' in row text
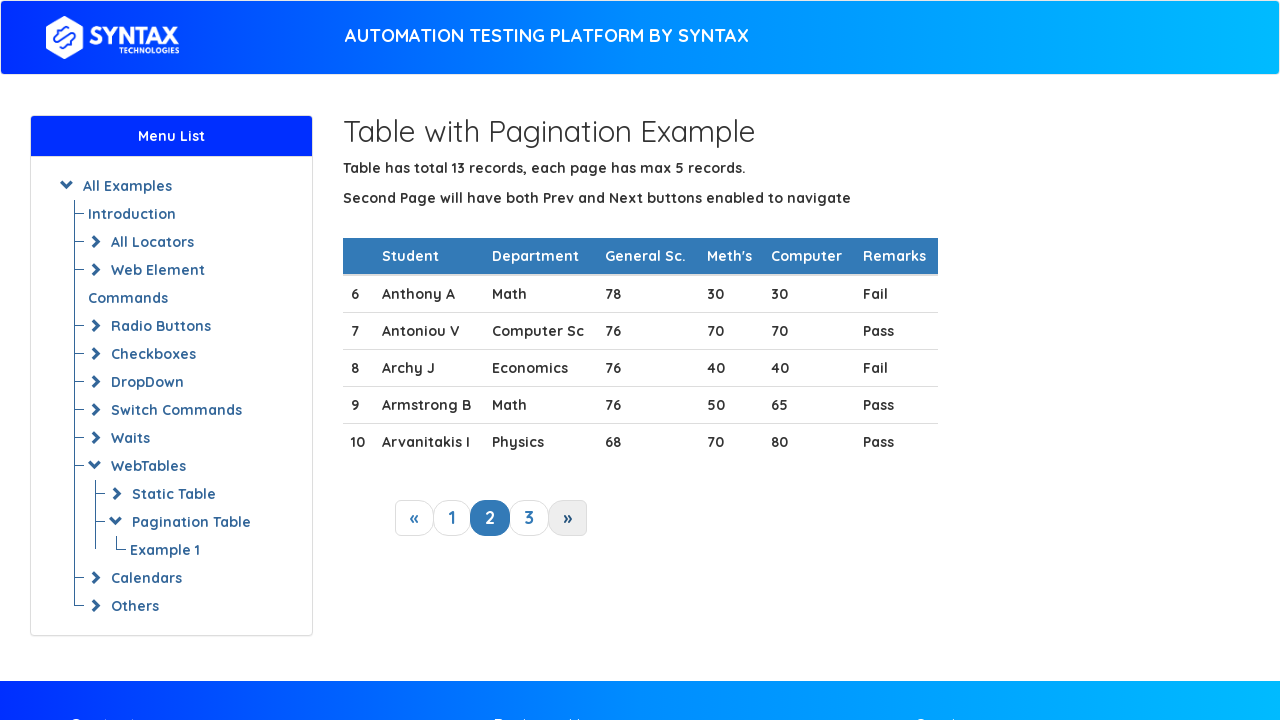

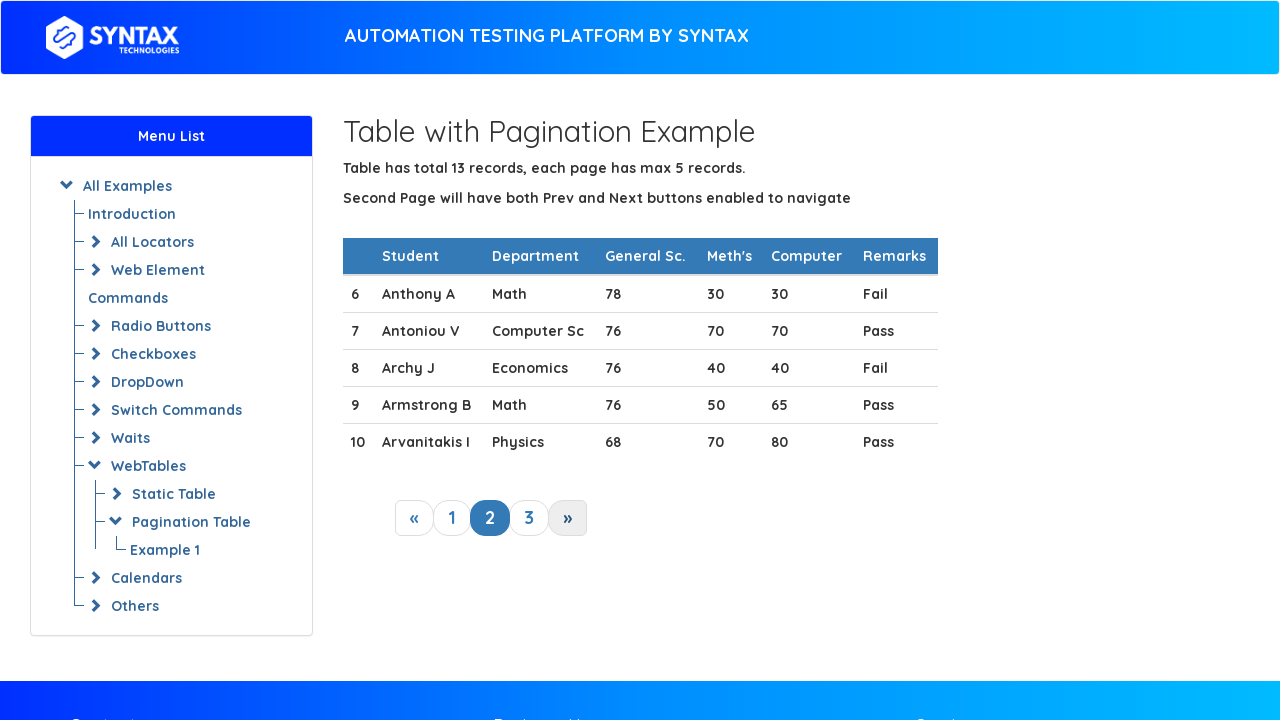